Tests autocomplete functionality by typing partial text and selecting a specific suggestion from the dropdown

Starting URL: https://www.rahulshettyacademy.com/AutomationPractice/

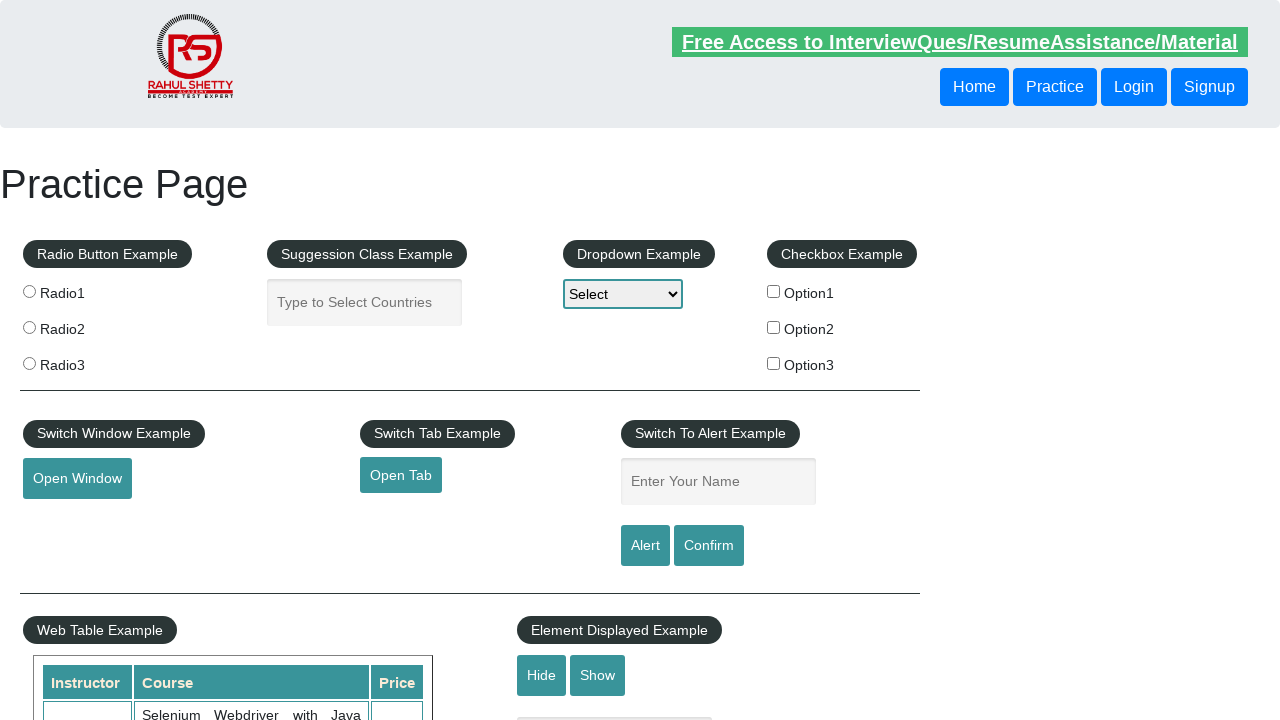

Typed 'ind' in autocomplete field on #autocomplete
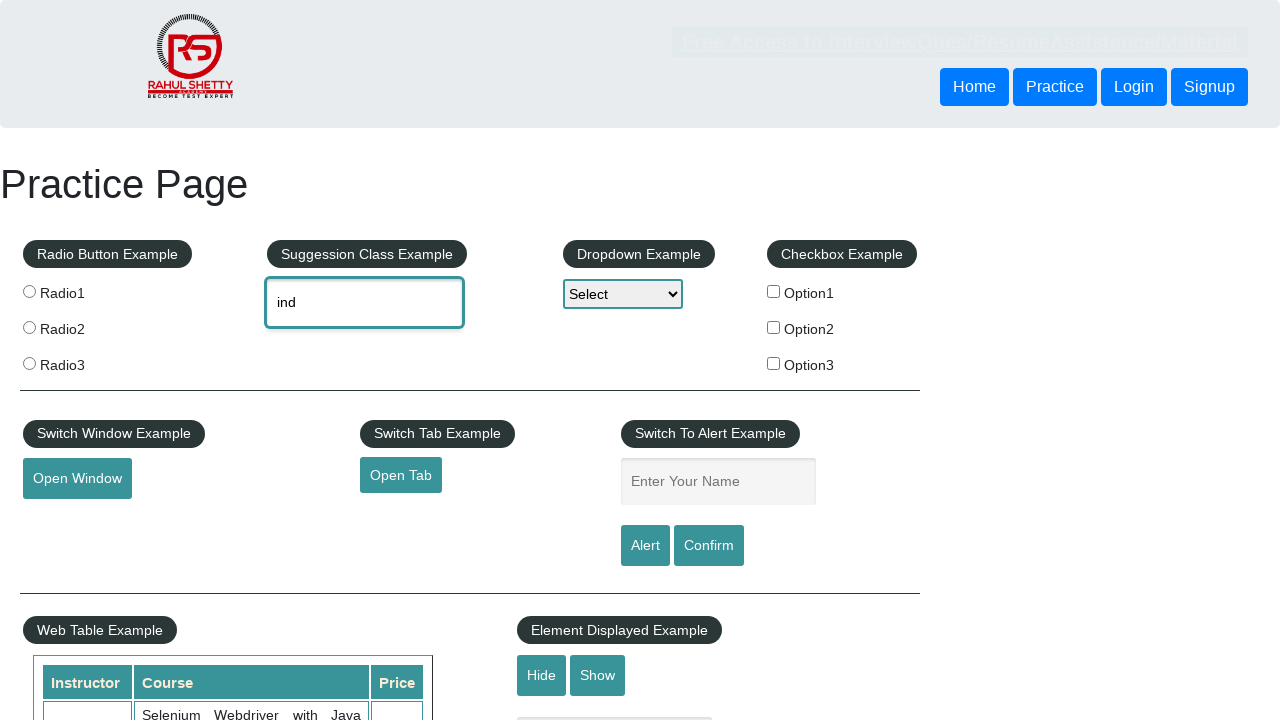

Autocomplete suggestions dropdown appeared
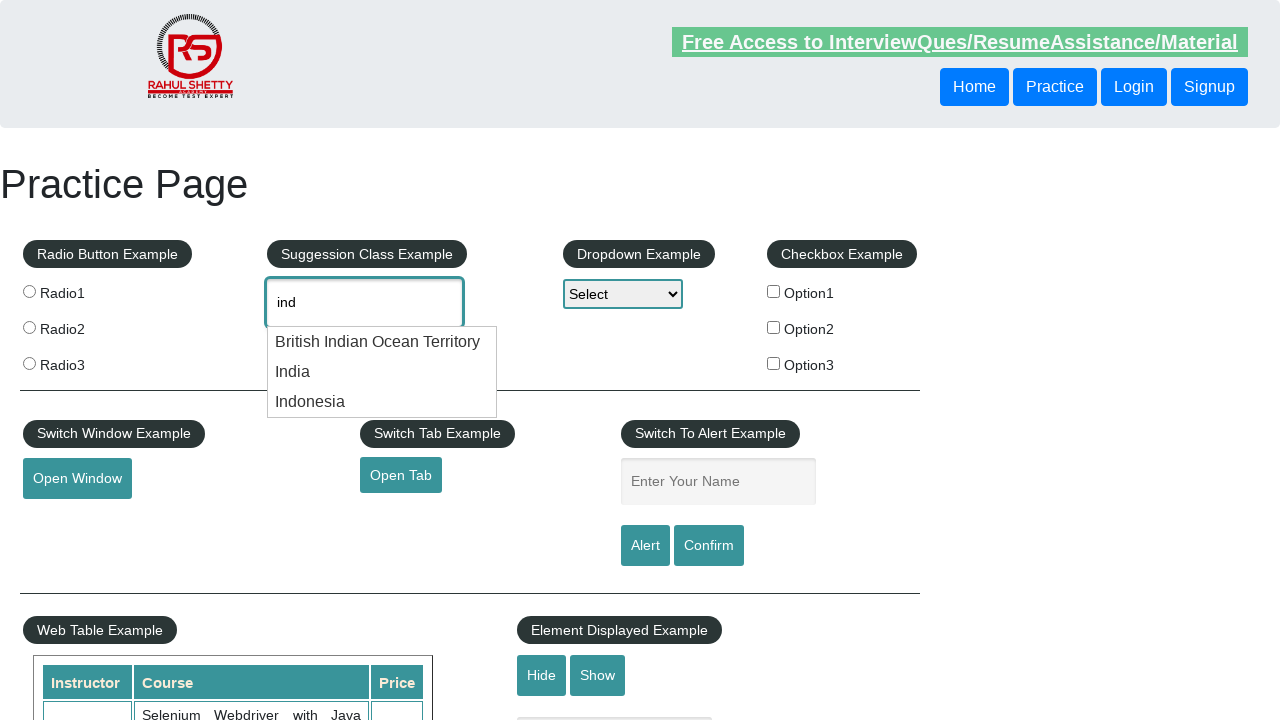

Retrieved all suggestion options from dropdown
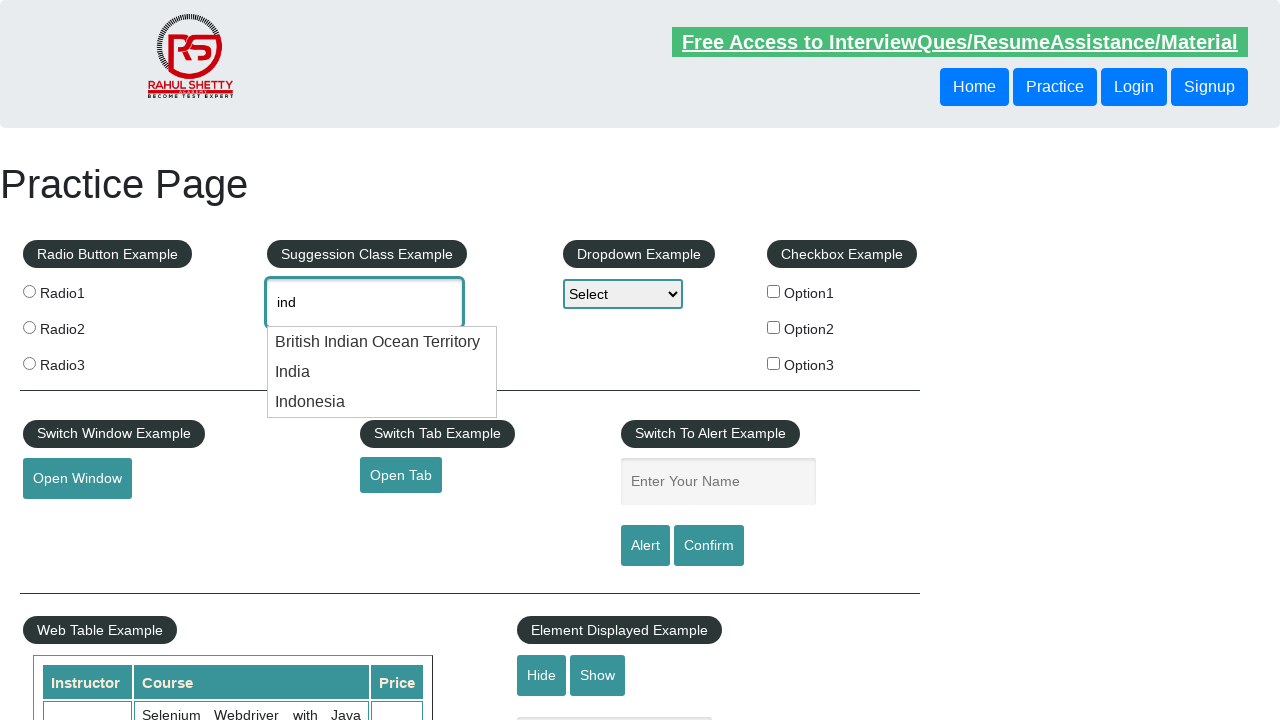

Selected 'India' from autocomplete suggestions at (382, 372) on li.ui-menu-item >> nth=1
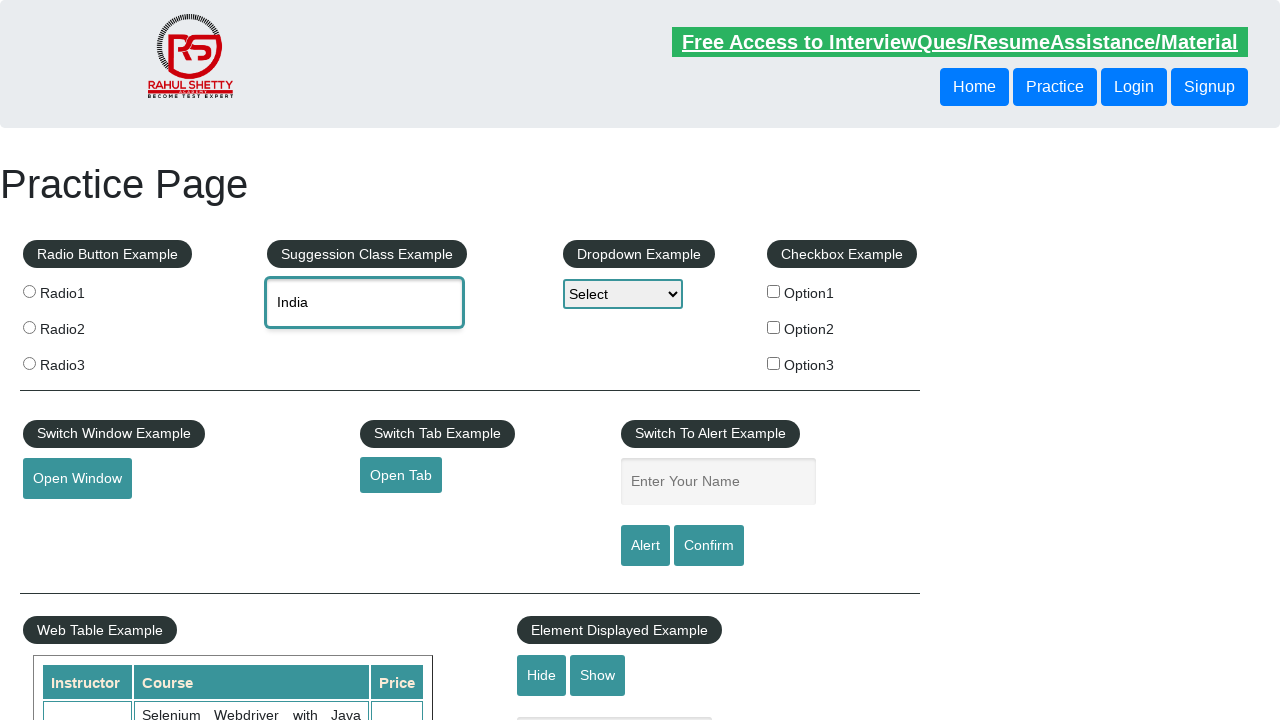

Retrieved selected value from autocomplete field: None
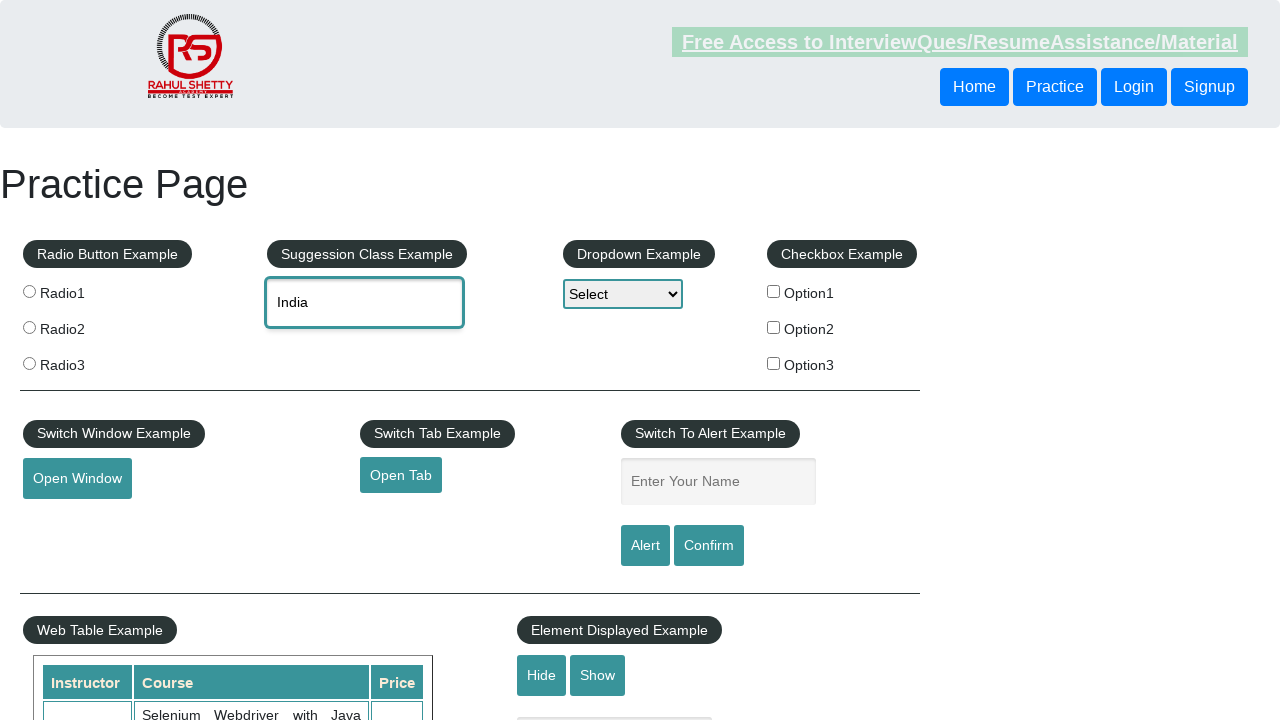

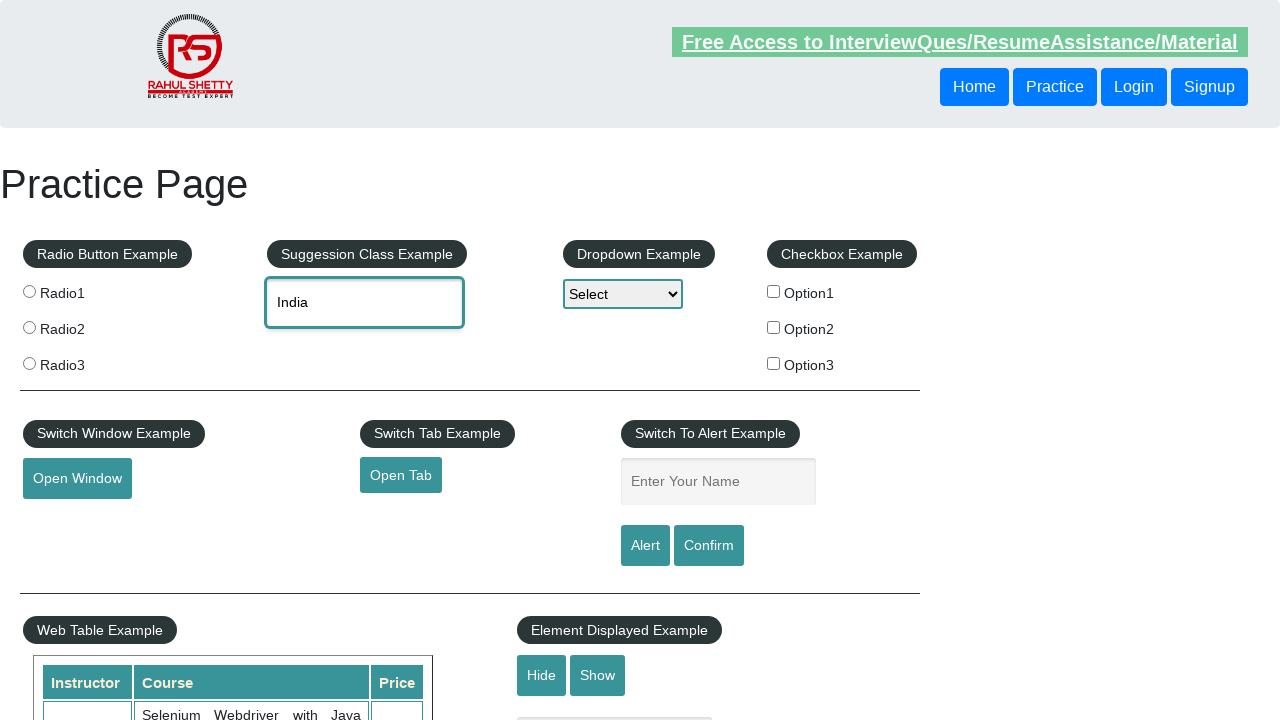